Tests for broken images on the Broken Images page by clicking the link to navigate there and then checking each image's natural width to determine if it loaded correctly.

Starting URL: https://the-internet.herokuapp.com

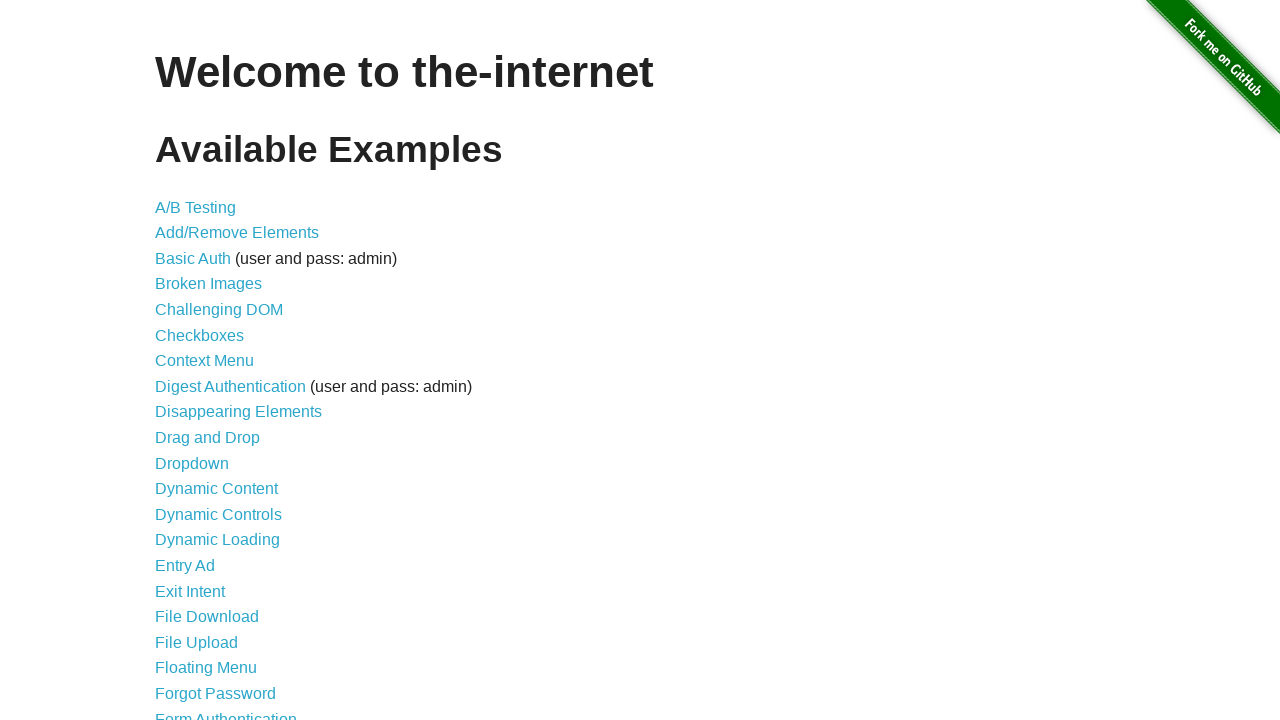

Navigated to the-internet.herokuapp.com homepage
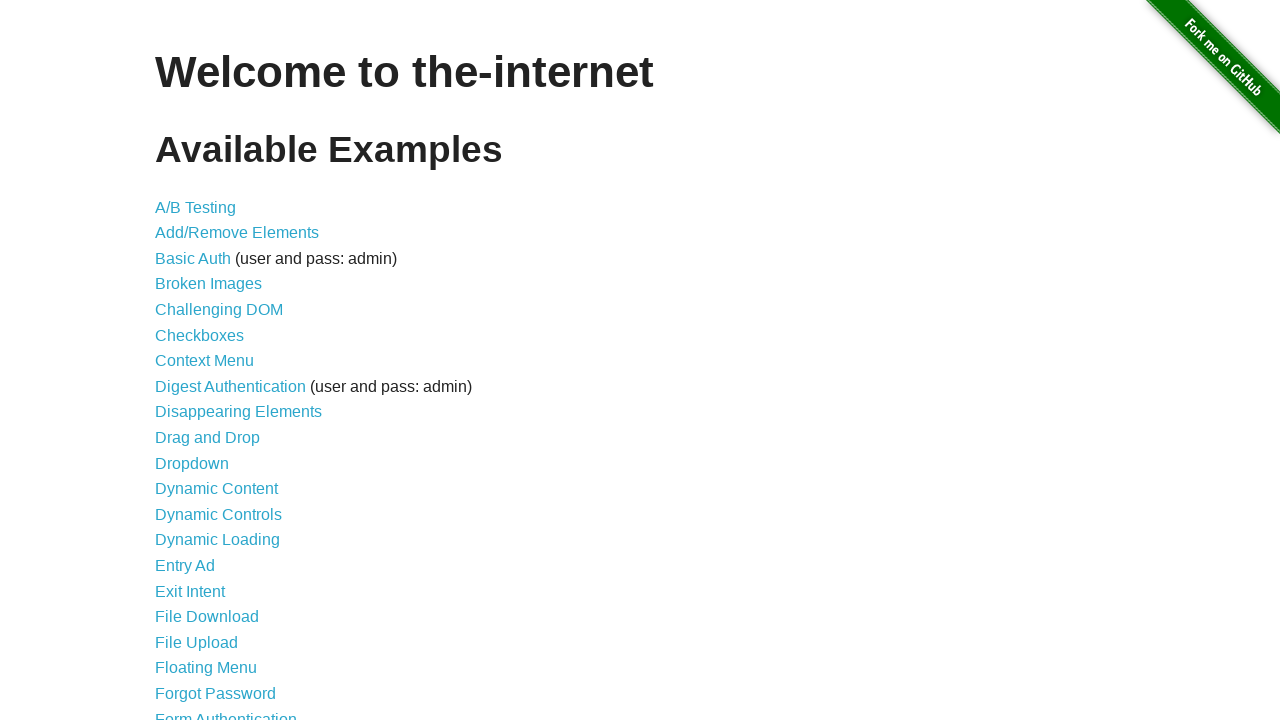

Clicked on the 'Broken Images' link at (208, 284) on text=Broken Images
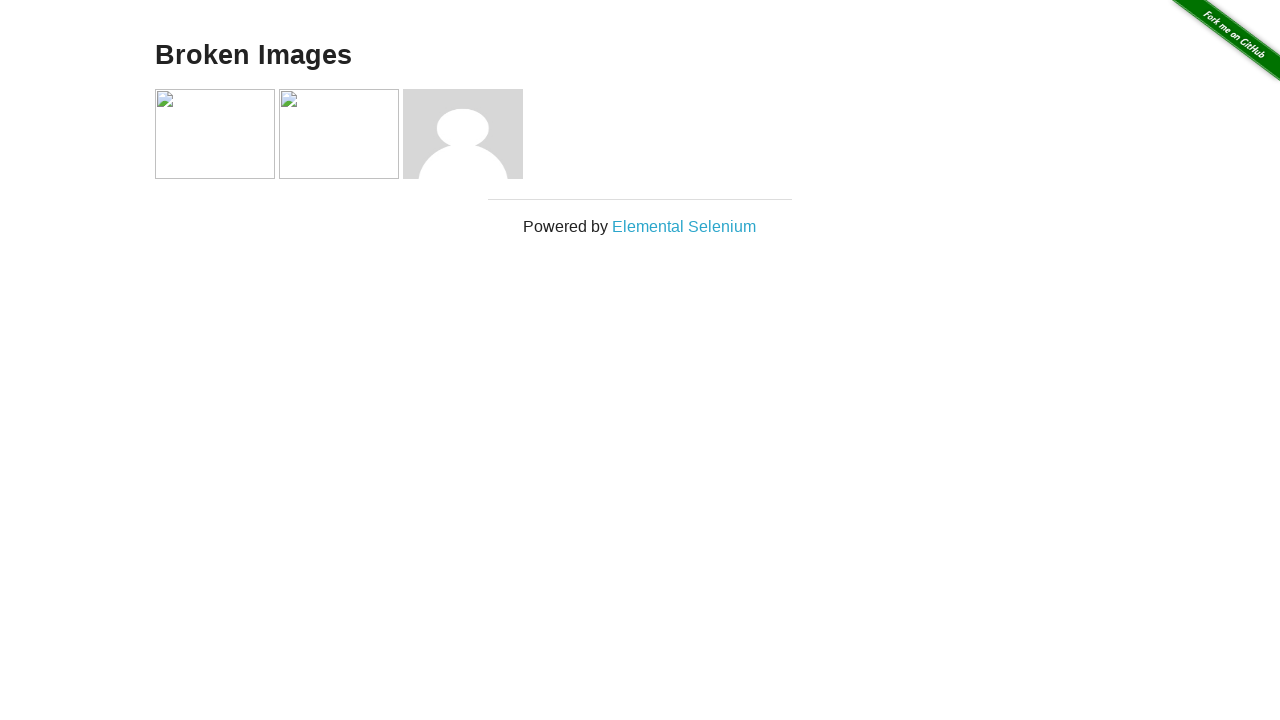

Waited for images to load on Broken Images page
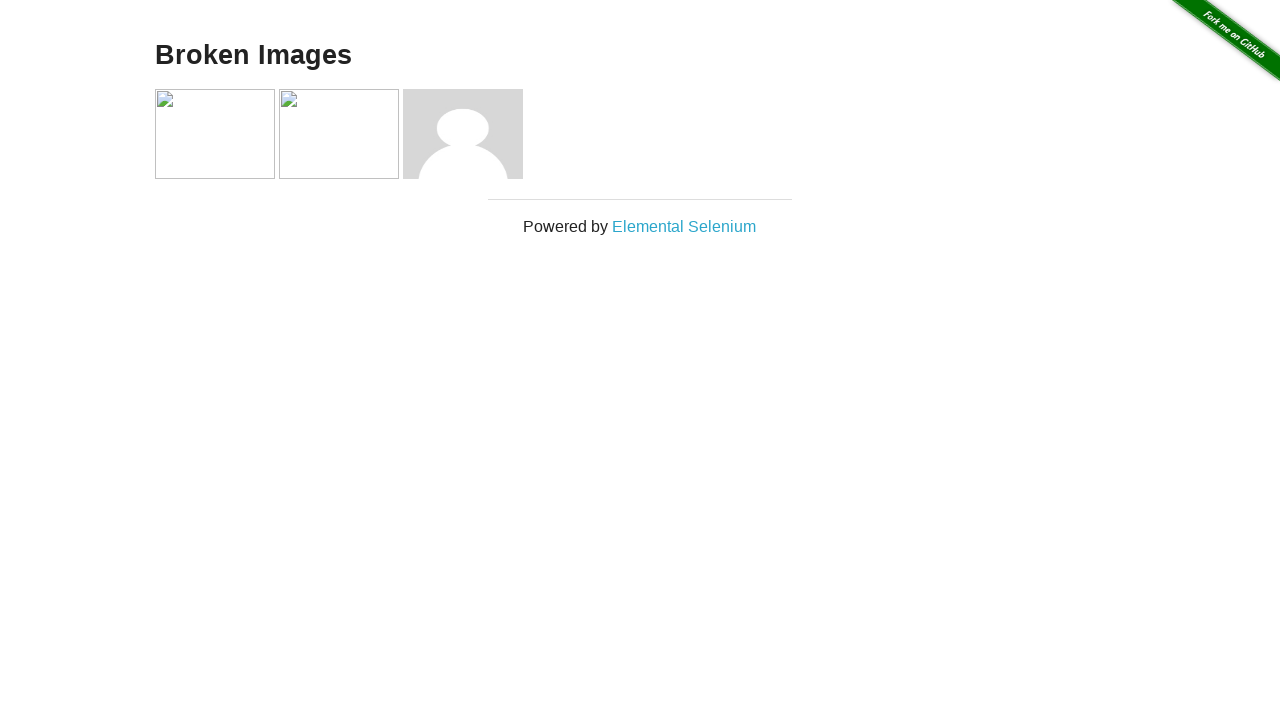

Found 4 images on the page
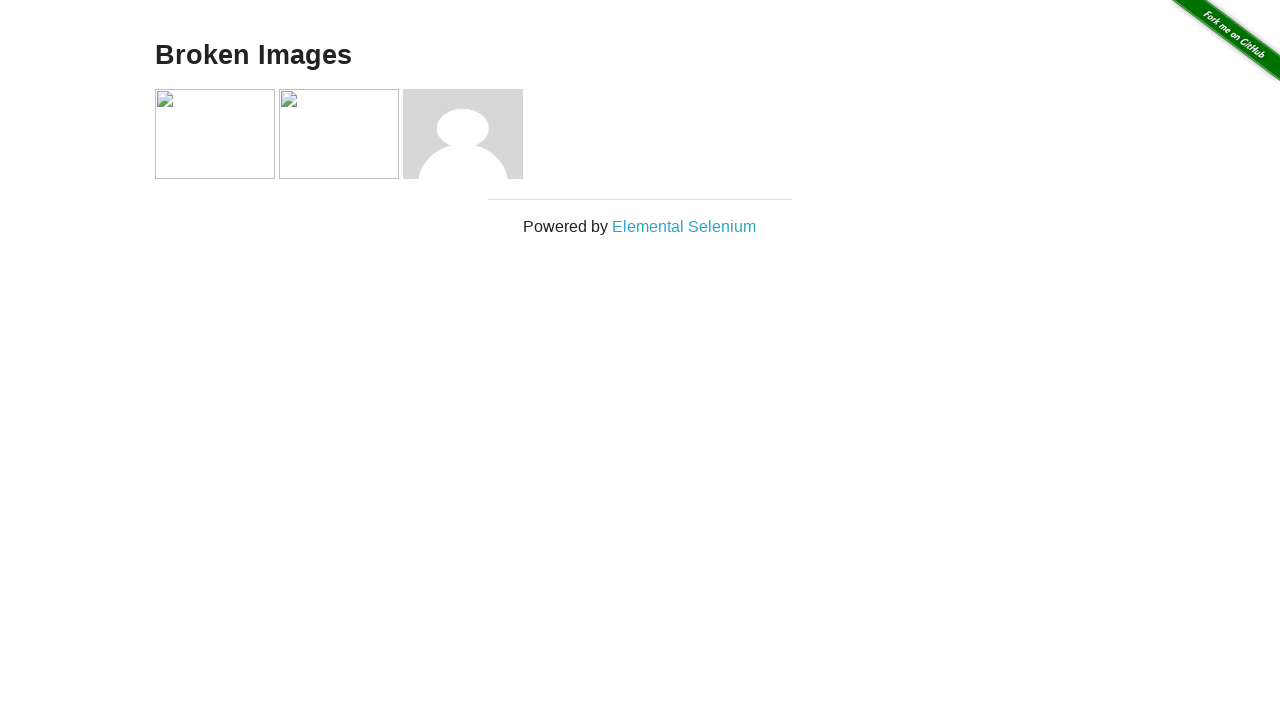

Checked image: LOADED (naturalWidth = 149)
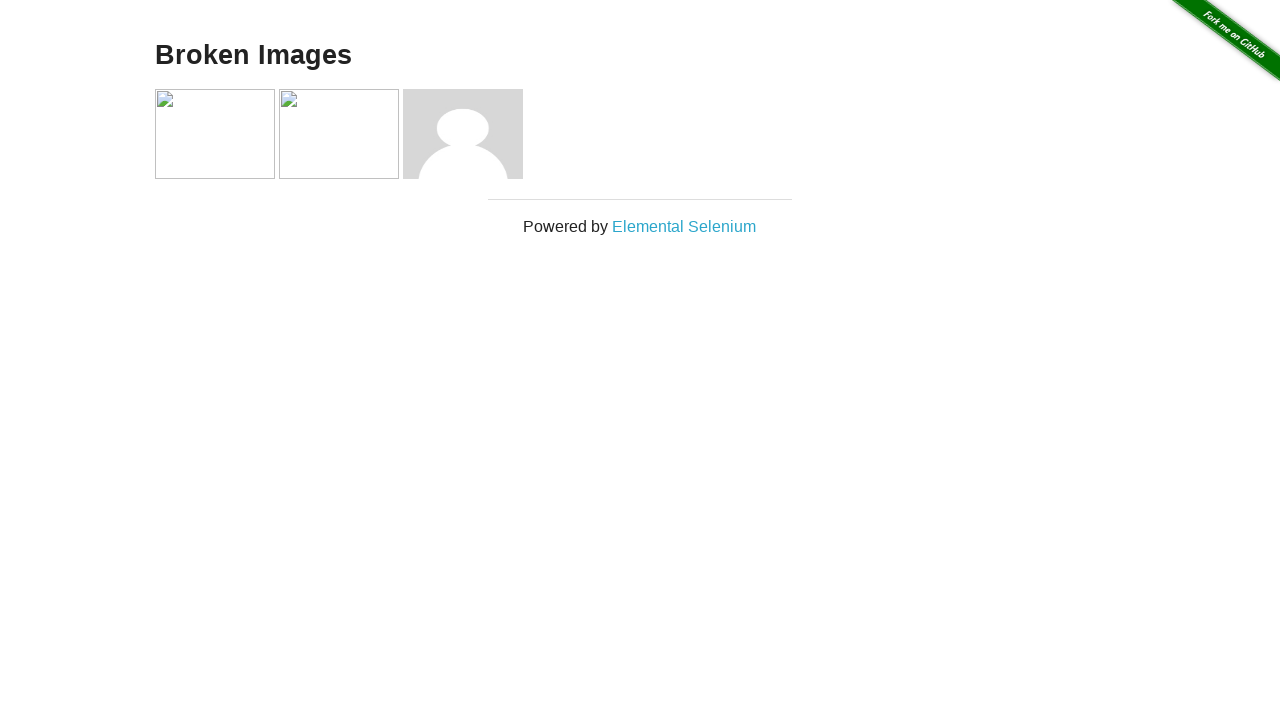

Checked image: BROKEN (naturalWidth = 0)
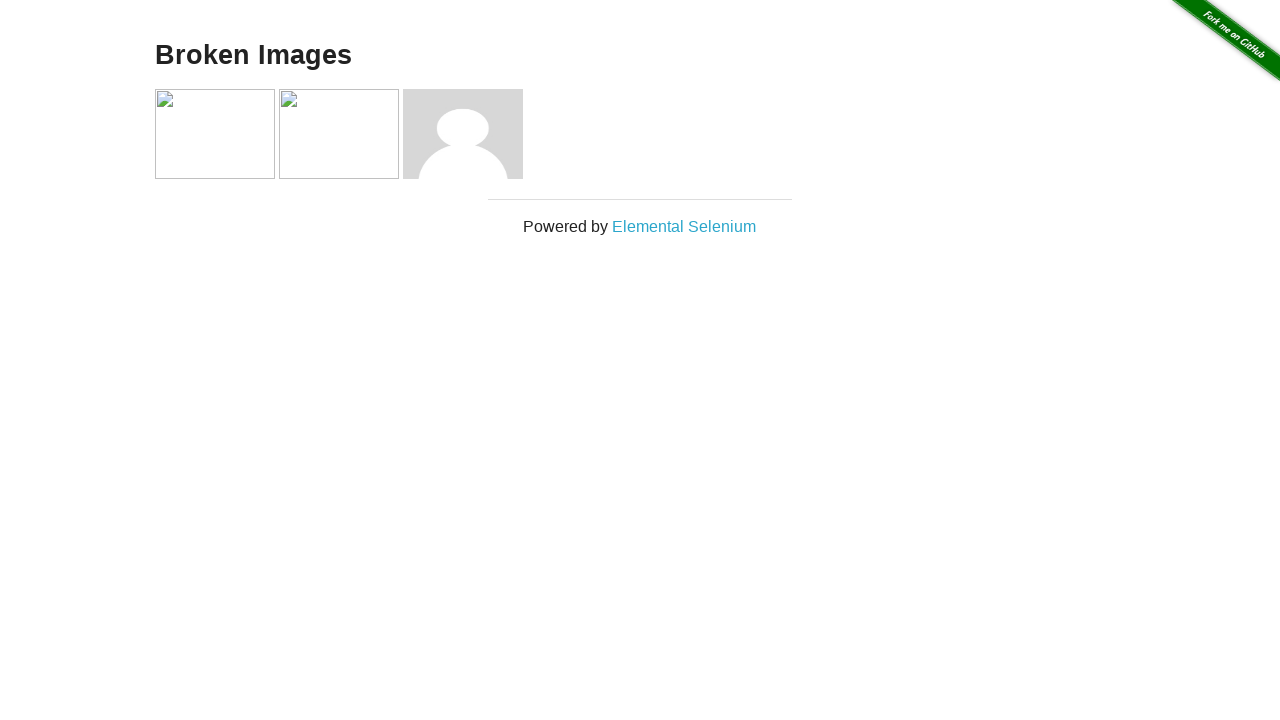

Checked image: BROKEN (naturalWidth = 0)
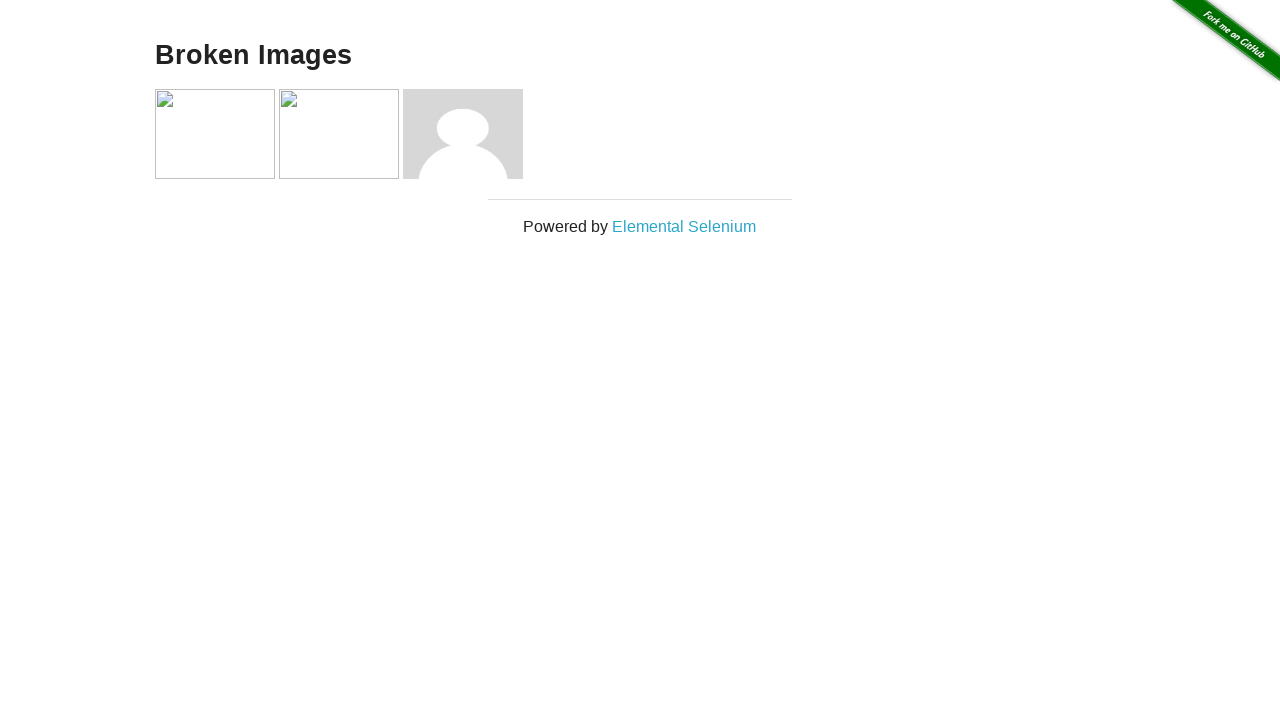

Checked image: LOADED (naturalWidth = 160)
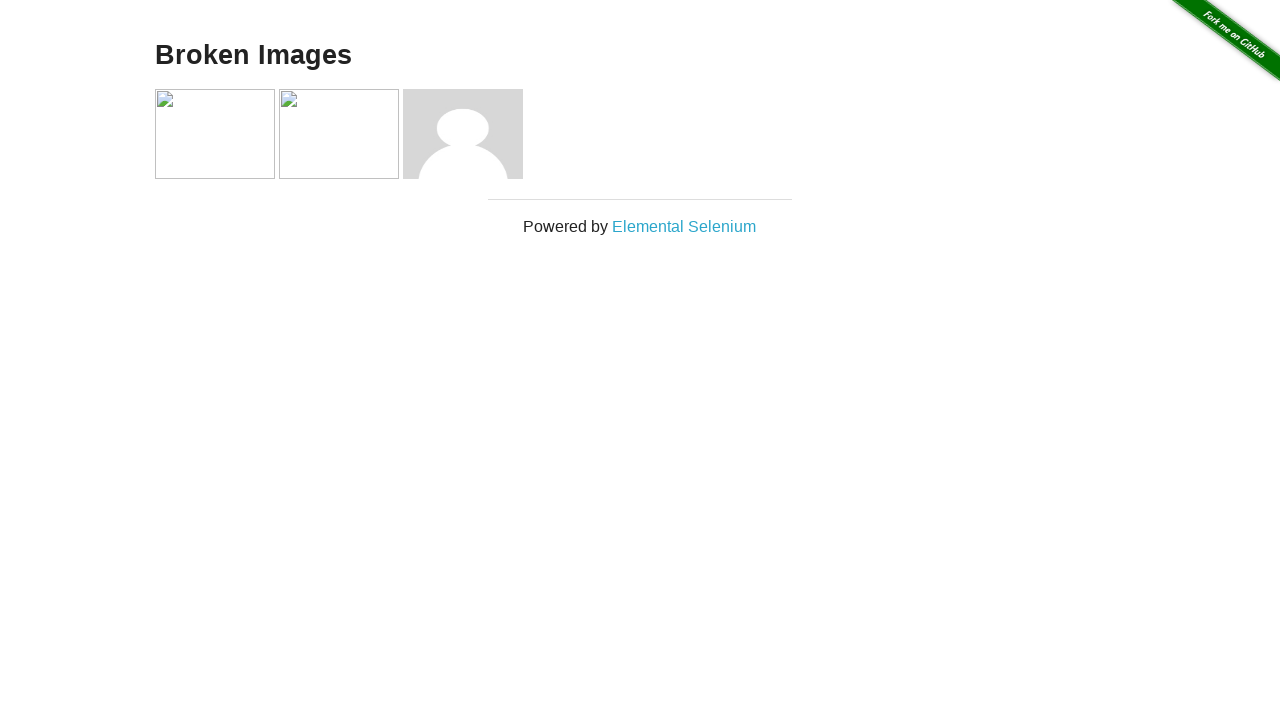

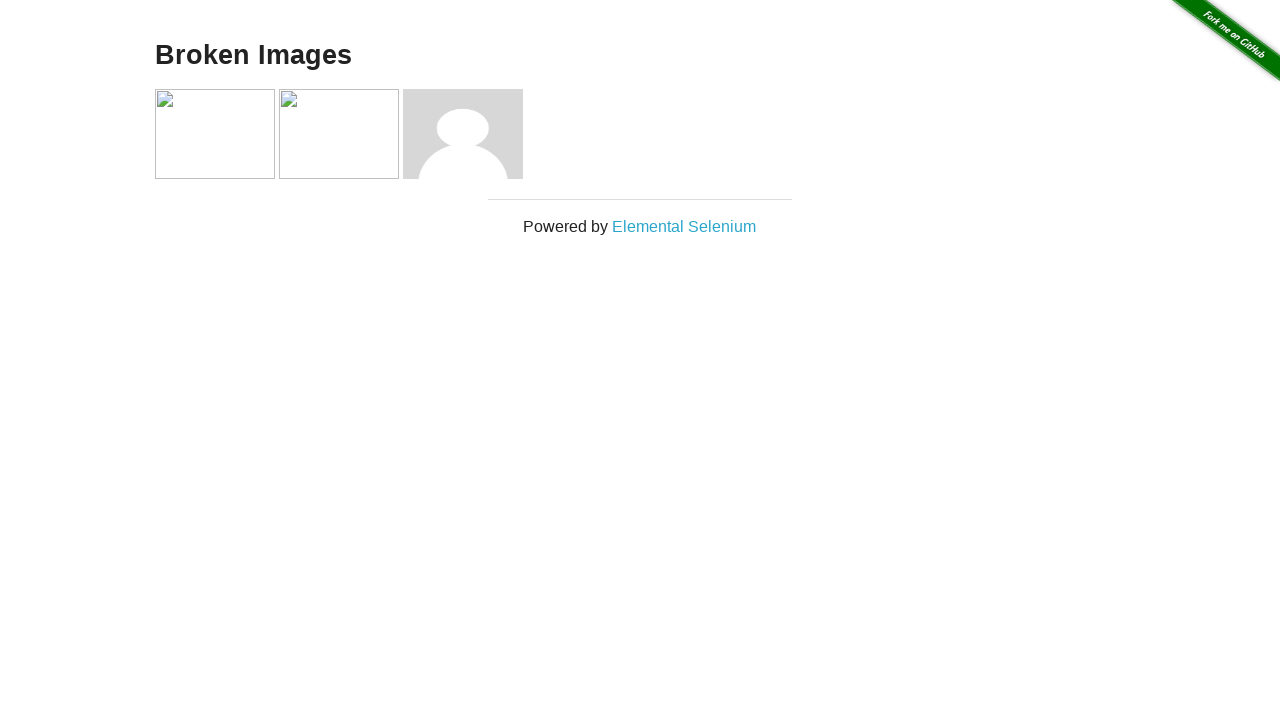